Tests that new todo items are appended to the bottom of the list and count is displayed correctly

Starting URL: https://demo.playwright.dev/todomvc

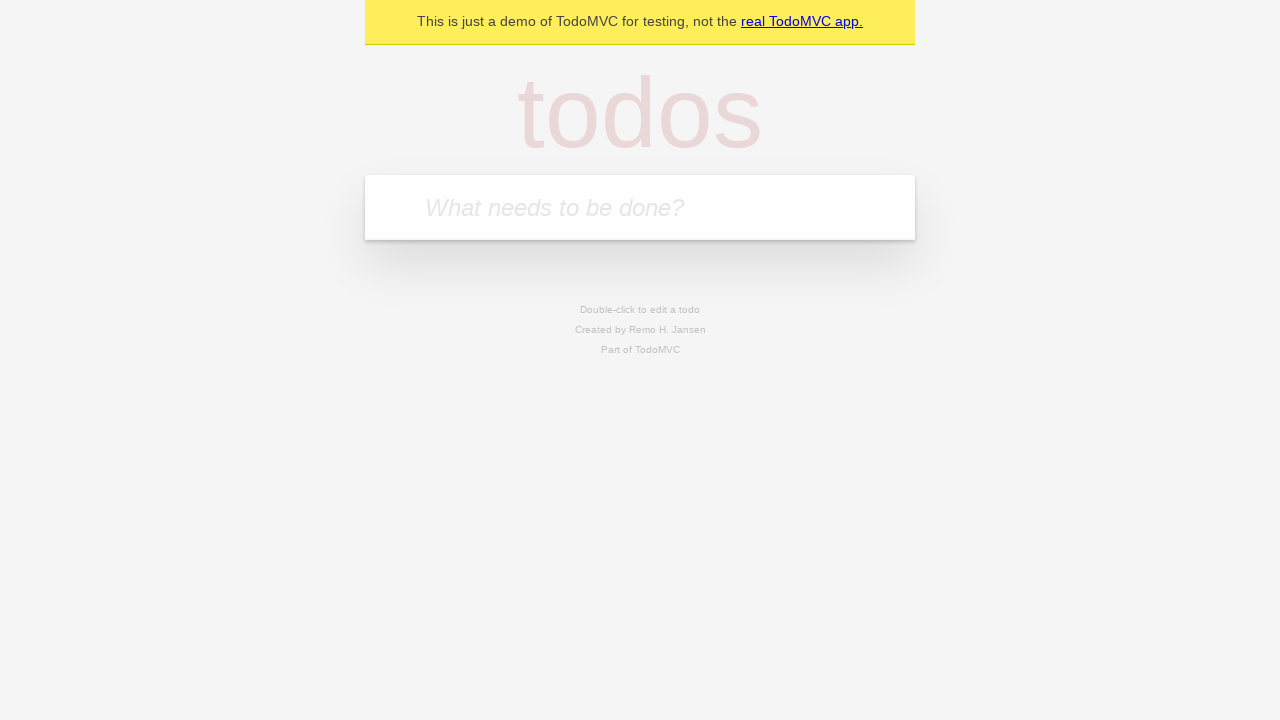

Filled todo input with 'buy some cheese' on internal:attr=[placeholder="What needs to be done?"i]
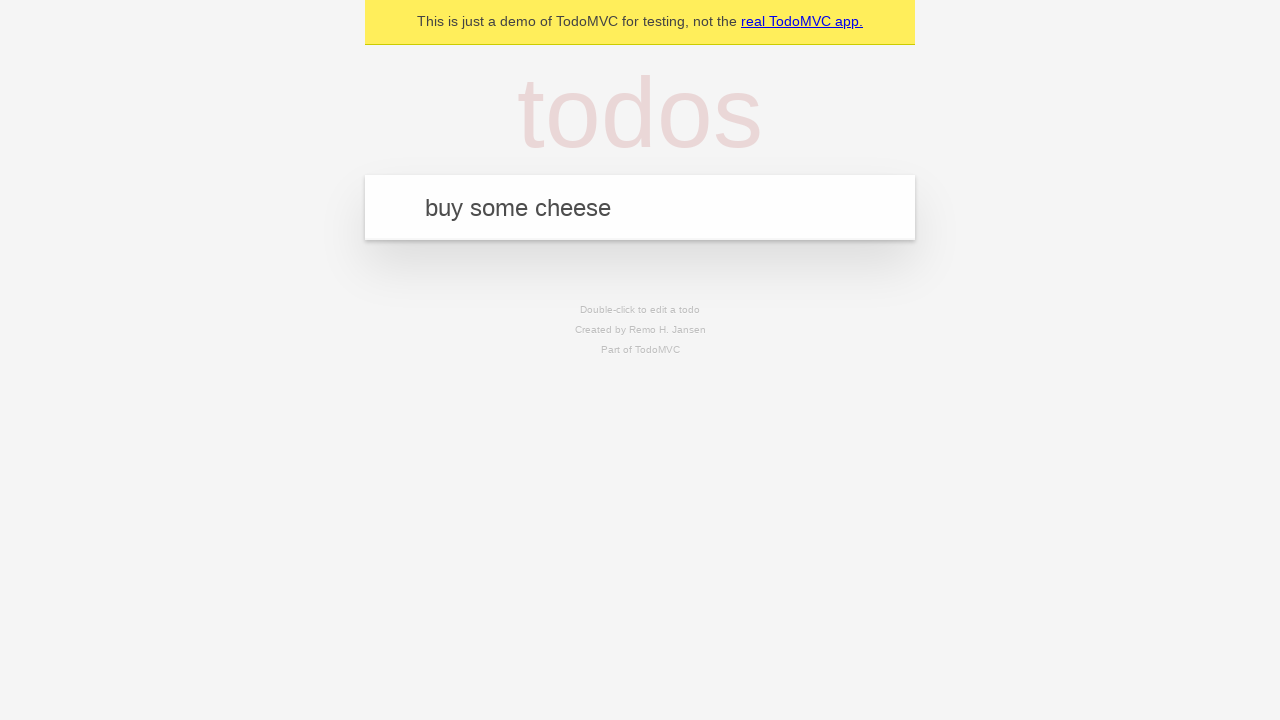

Pressed Enter to add first todo item on internal:attr=[placeholder="What needs to be done?"i]
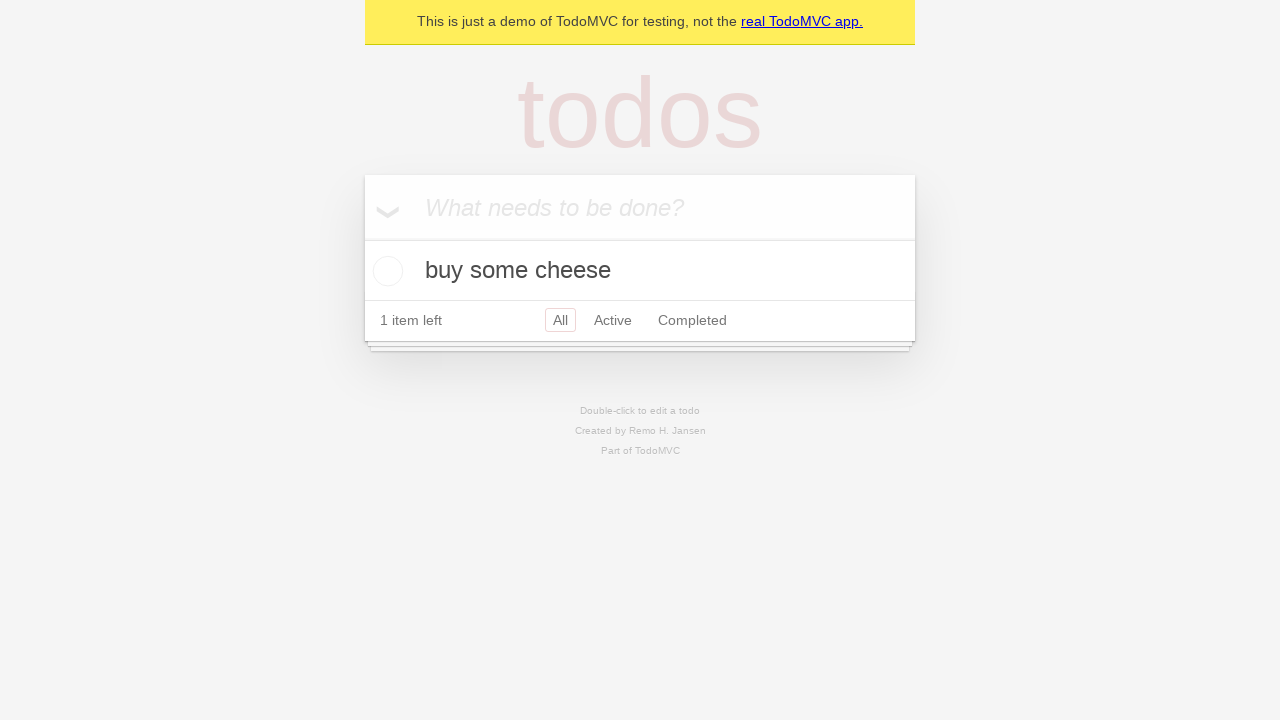

Filled todo input with 'feed the cat' on internal:attr=[placeholder="What needs to be done?"i]
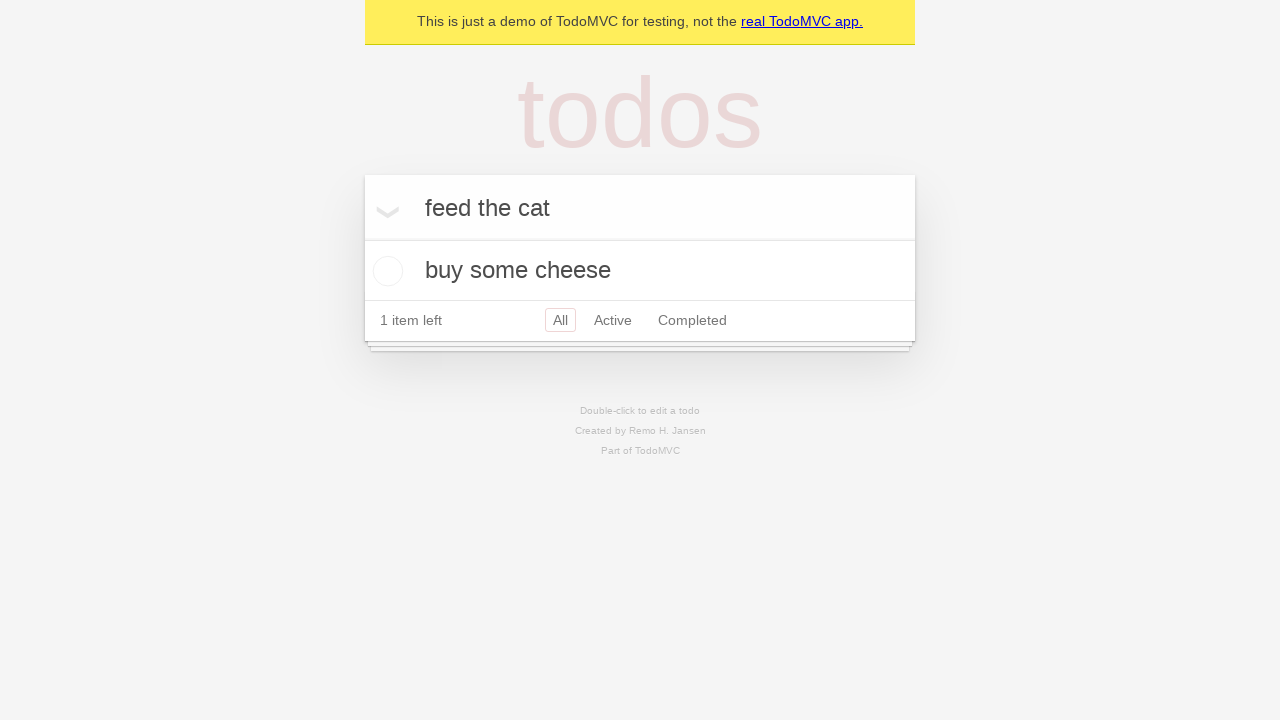

Pressed Enter to add second todo item on internal:attr=[placeholder="What needs to be done?"i]
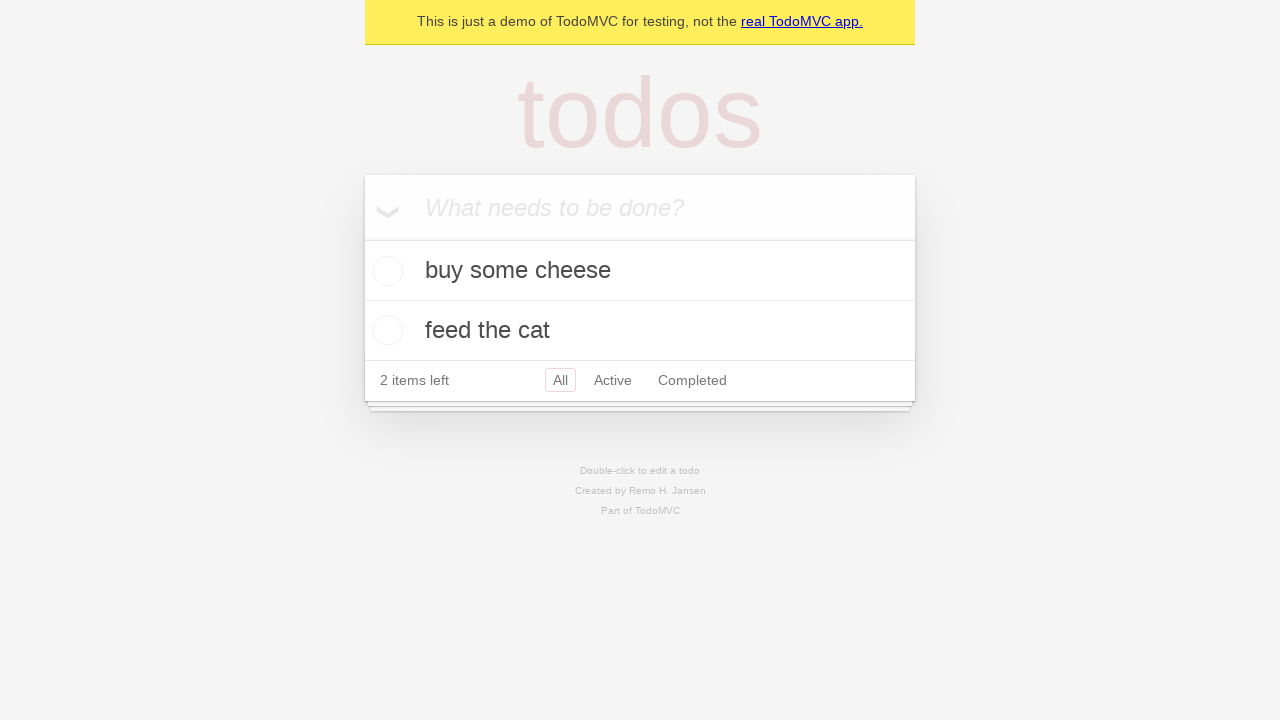

Filled todo input with 'book a doctors appointment' on internal:attr=[placeholder="What needs to be done?"i]
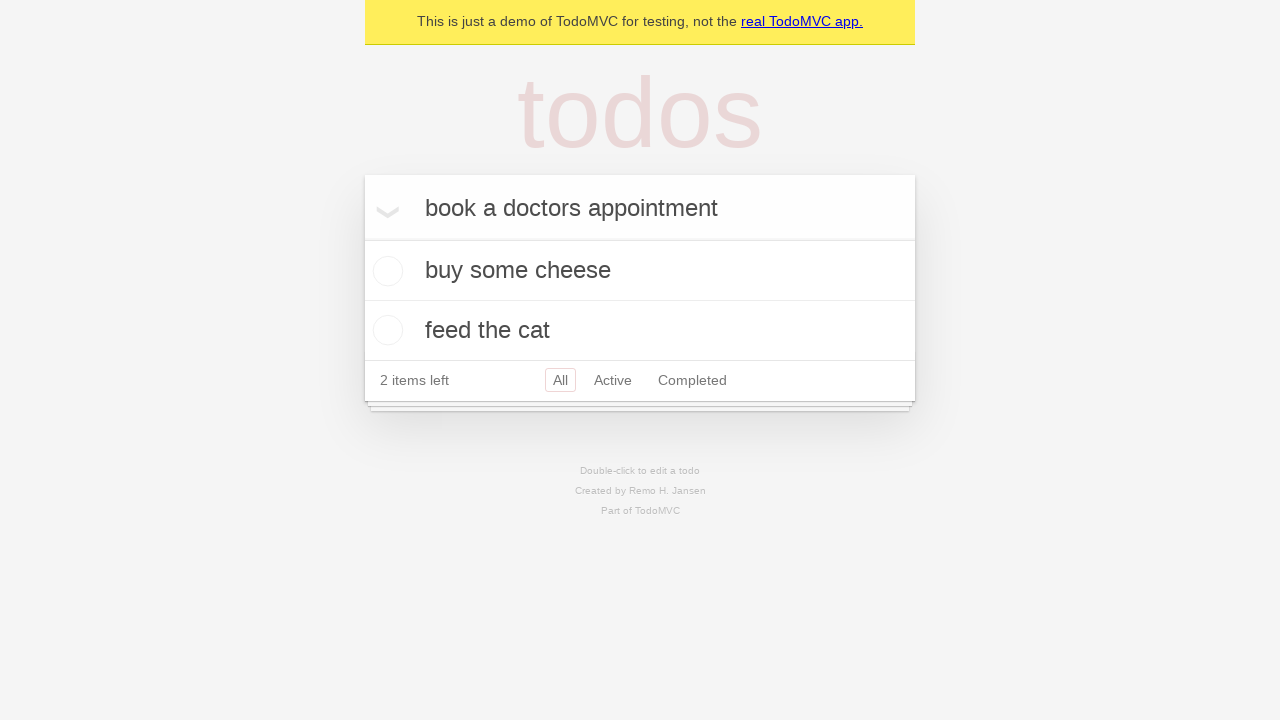

Pressed Enter to add third todo item on internal:attr=[placeholder="What needs to be done?"i]
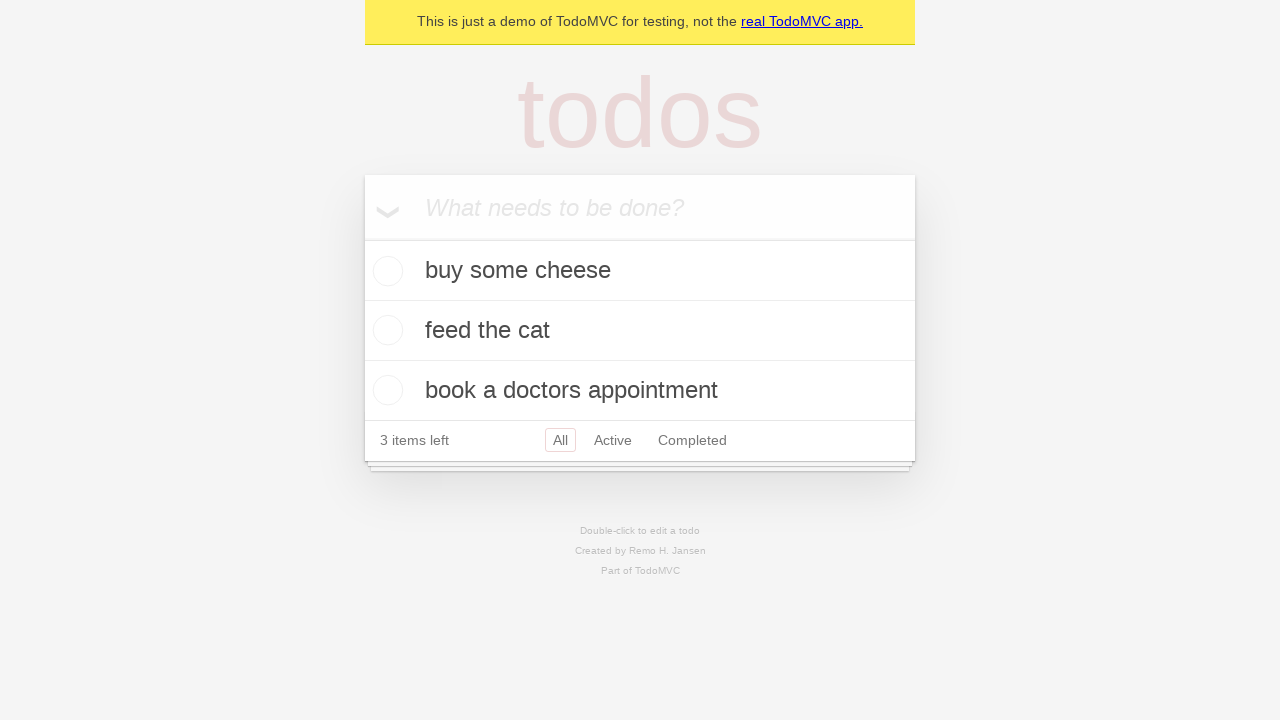

Verified that all 3 todo items were added - counter shows '3 items left'
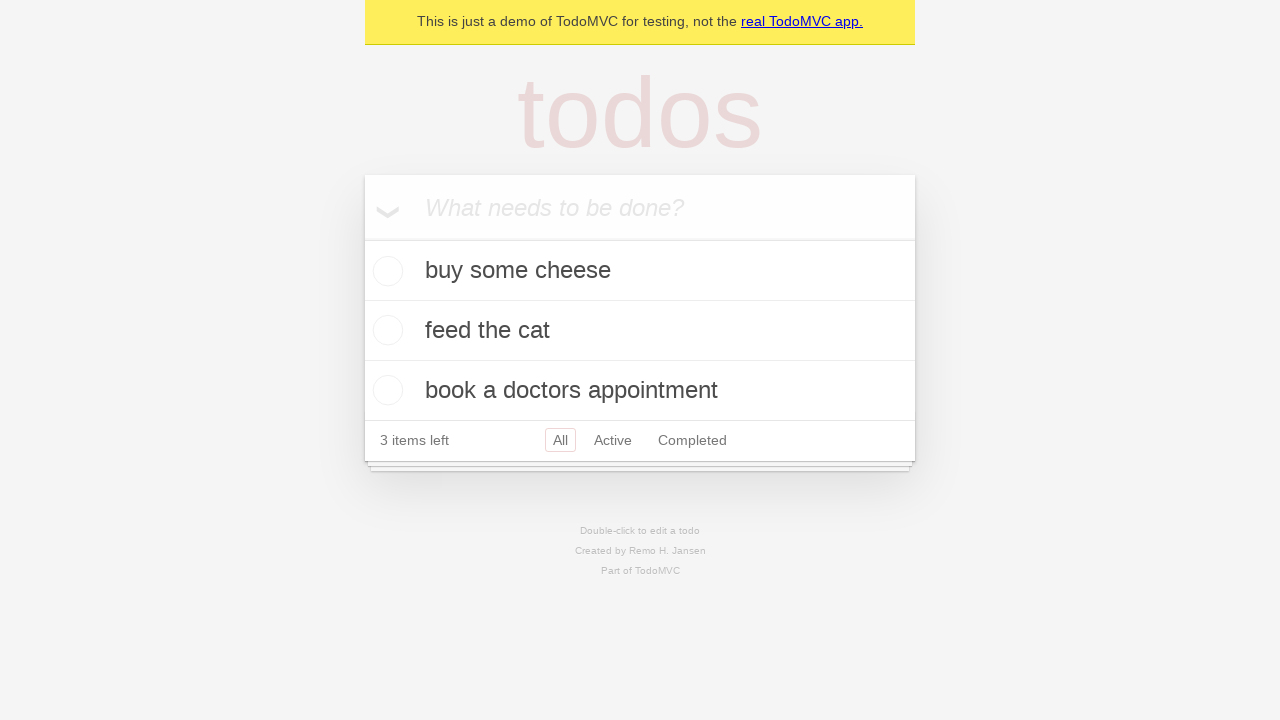

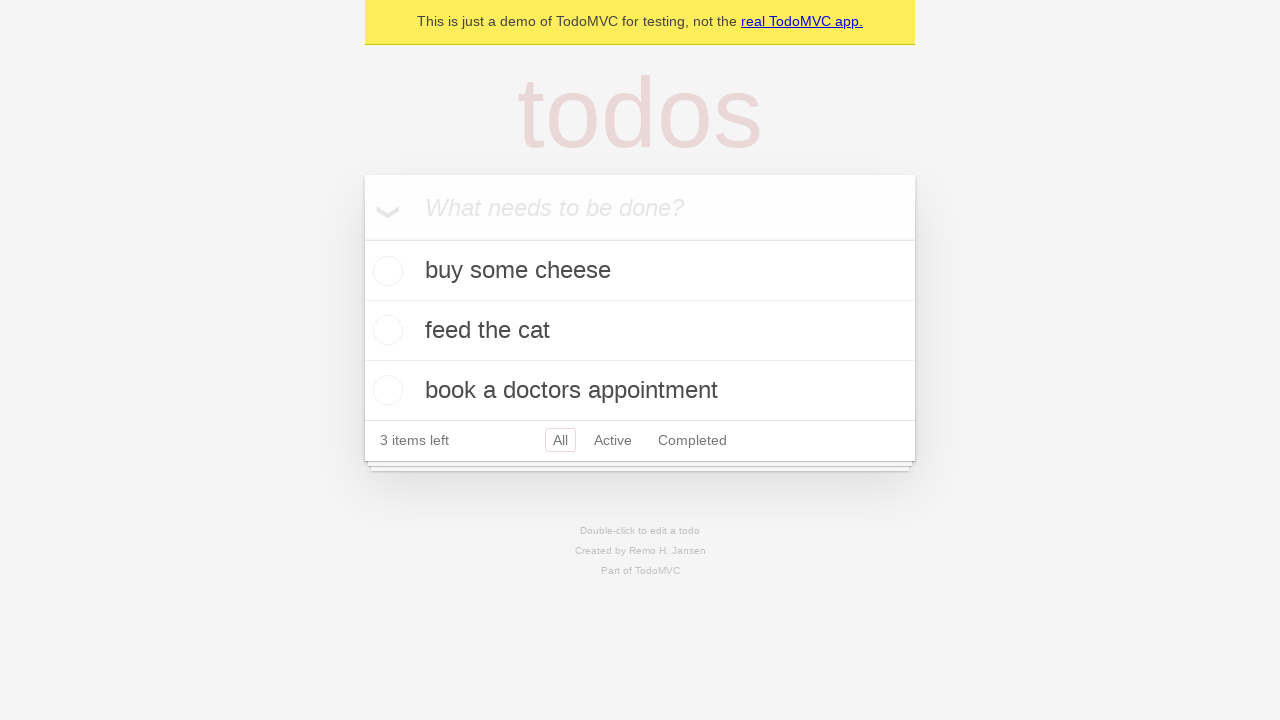